Tests click and hold functionality on a navbar element by hovering over it, performing a mouse down action, waiting, then releasing the mouse button to observe any visual changes.

Starting URL: https://www.tutorialspoint.com/selenium/practice/menu.php#

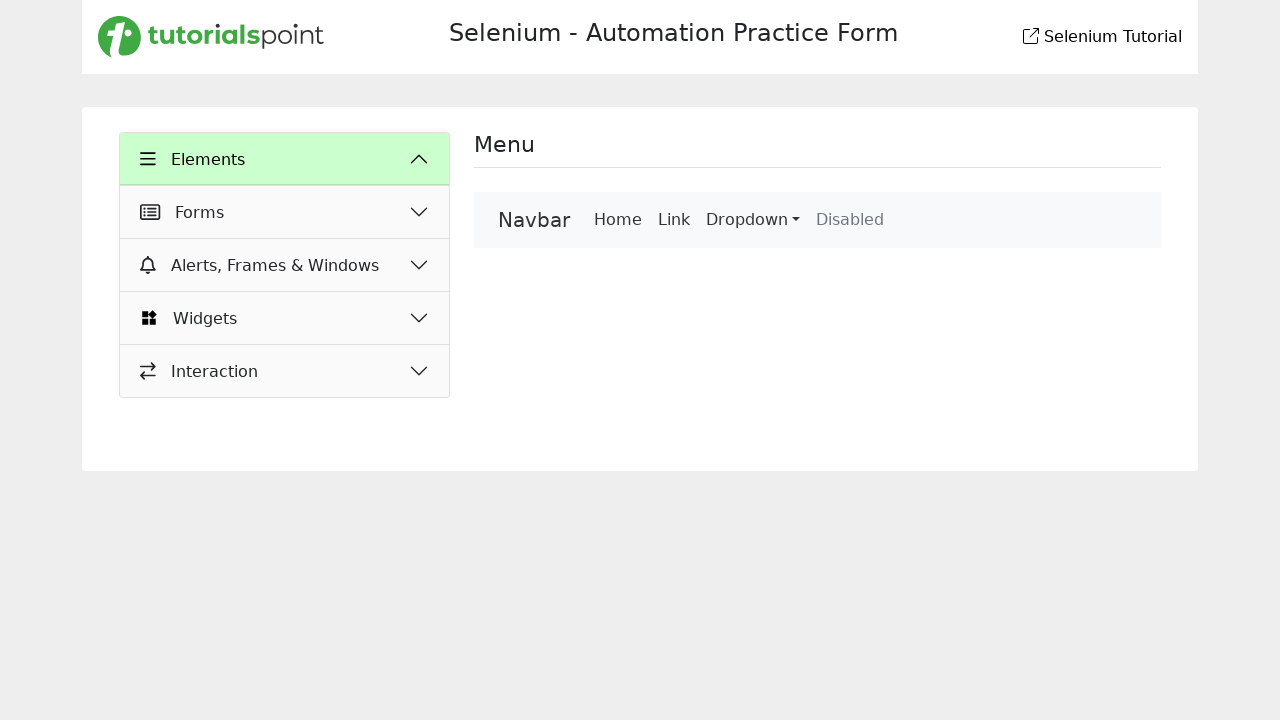

Navigated to the menu practice page
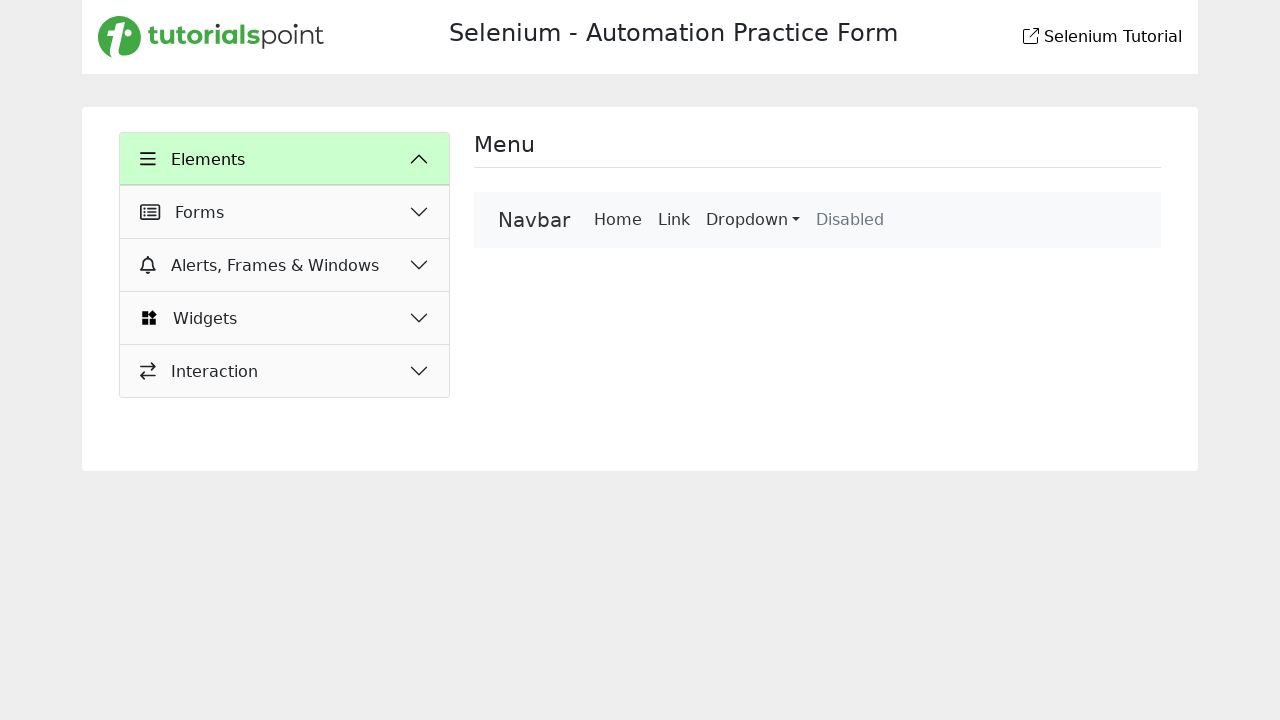

Page fully loaded
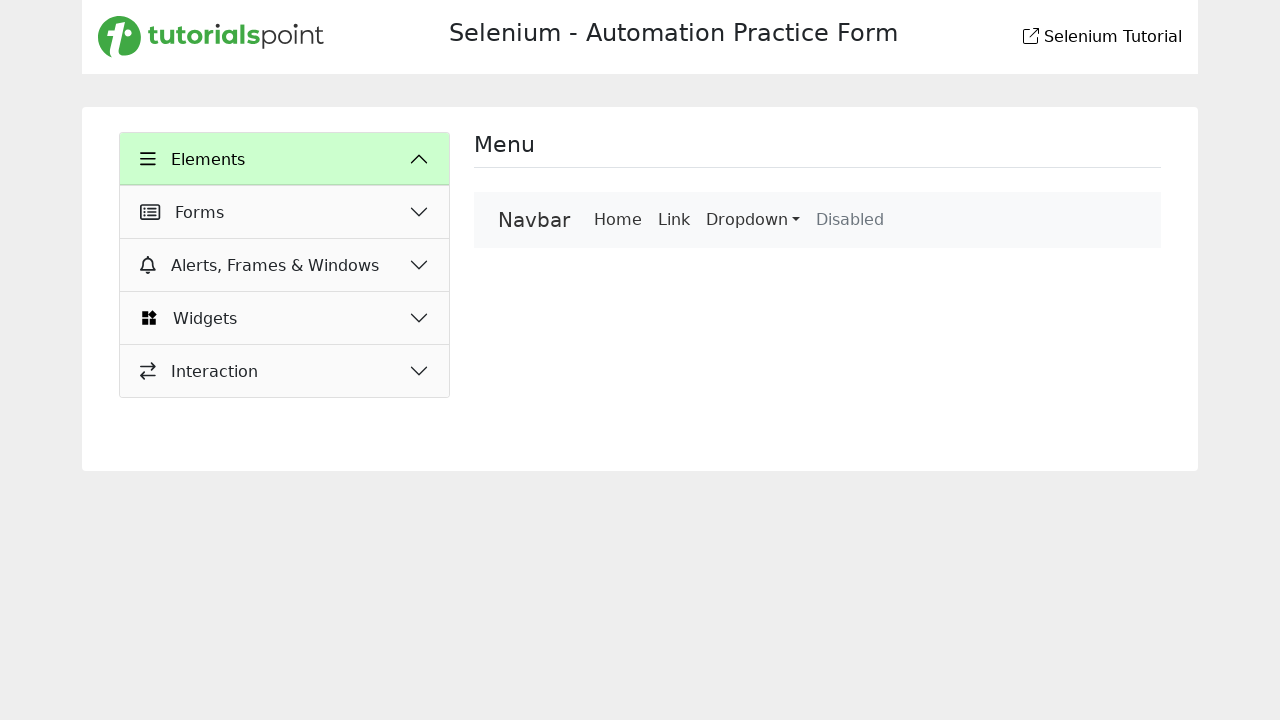

Located the navbar brand element
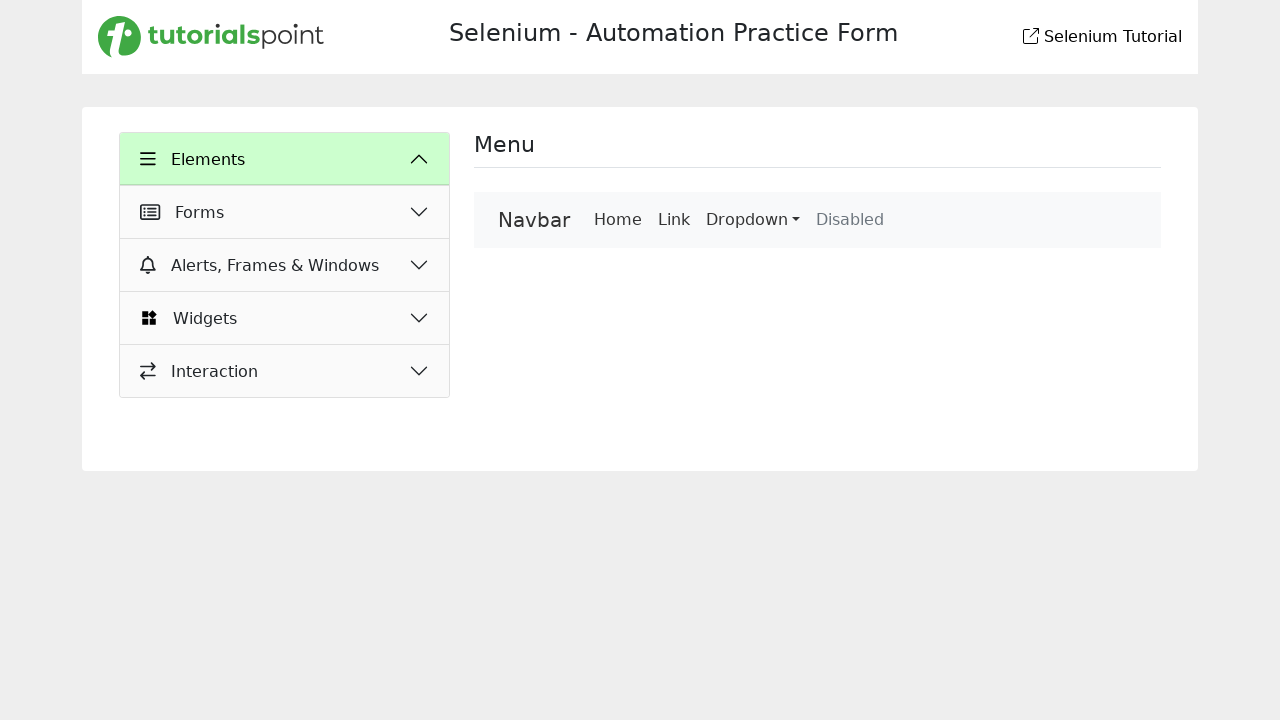

Hovered over the navbar brand element
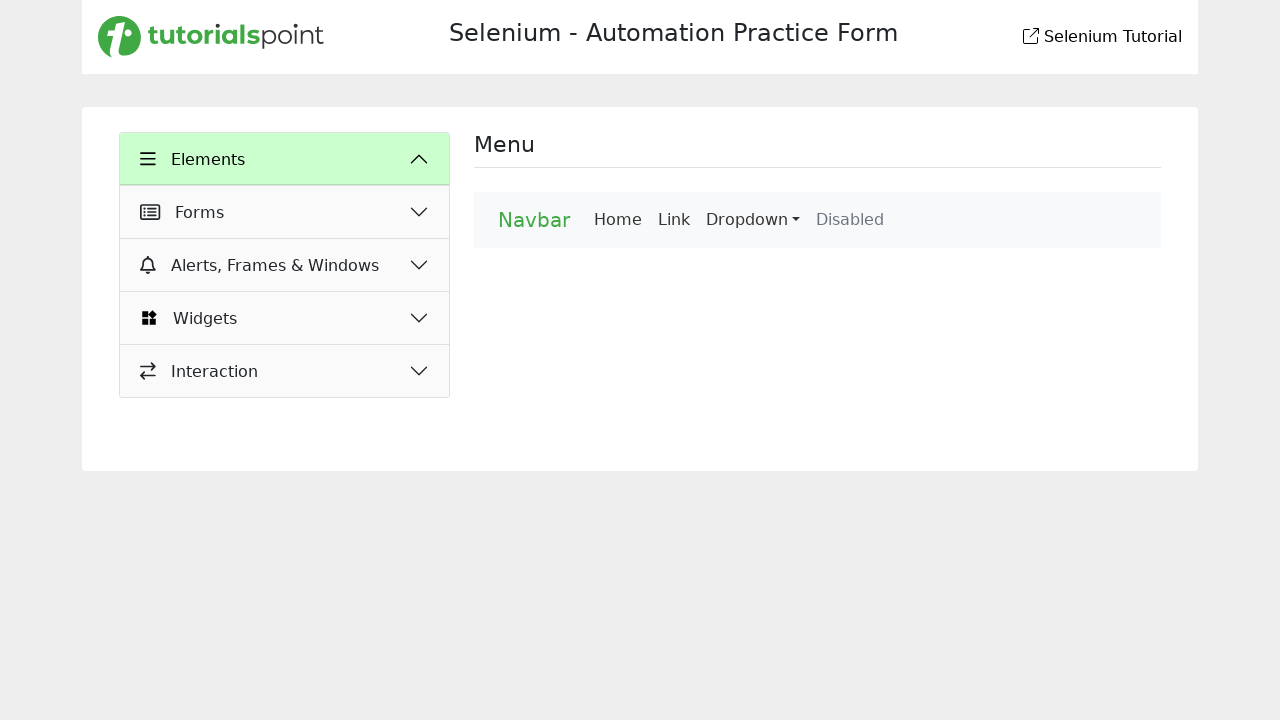

Pressed mouse button down on navbar element at (534, 220)
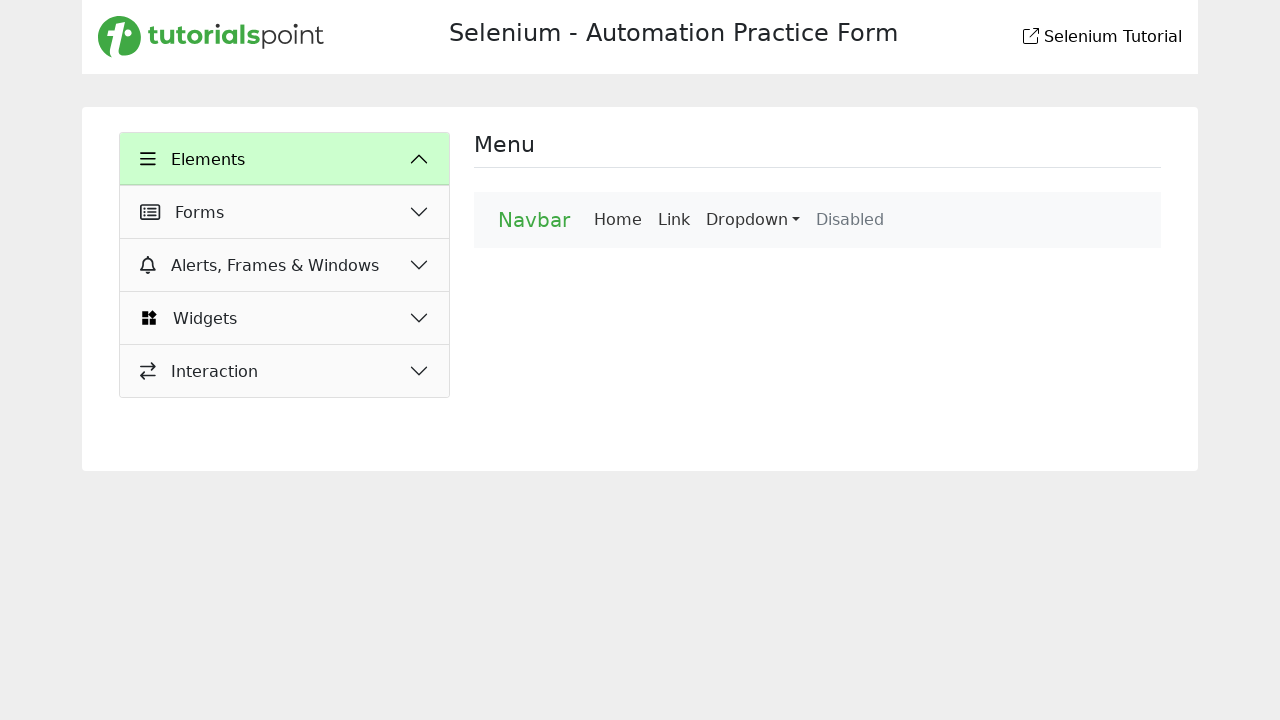

Waited 3 seconds while holding mouse button down
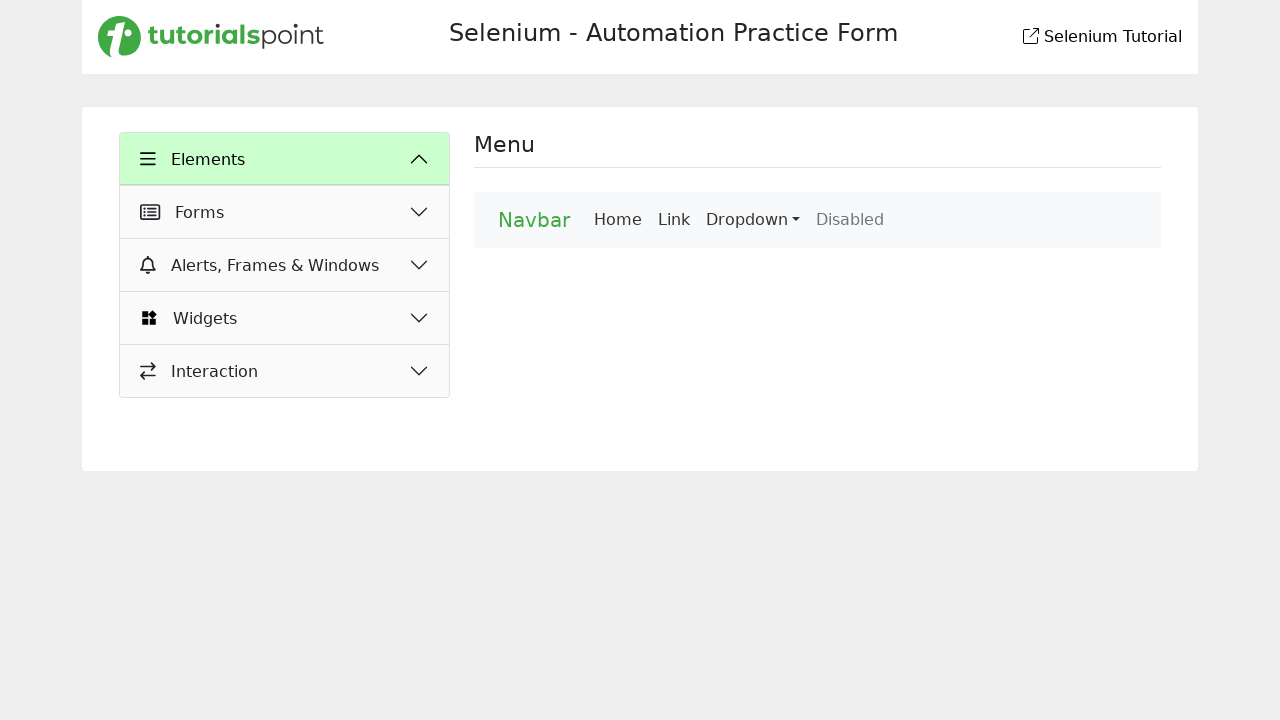

Released the mouse button after hold action at (534, 220)
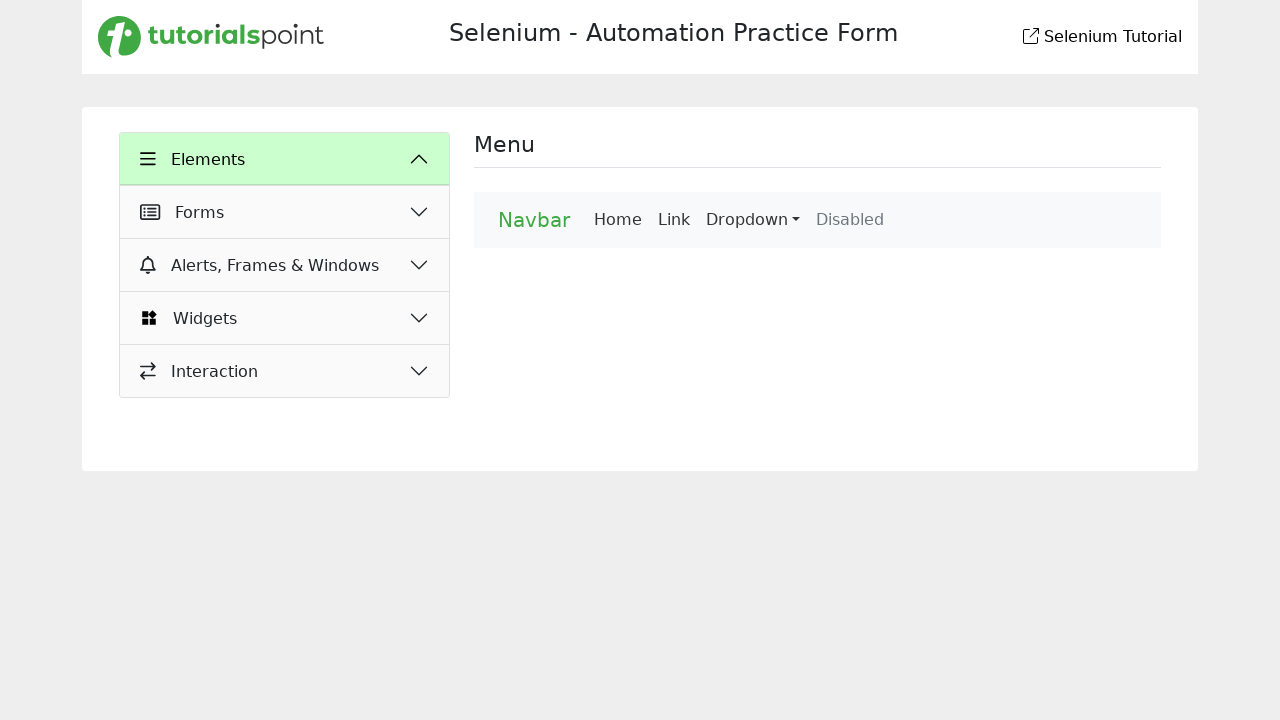

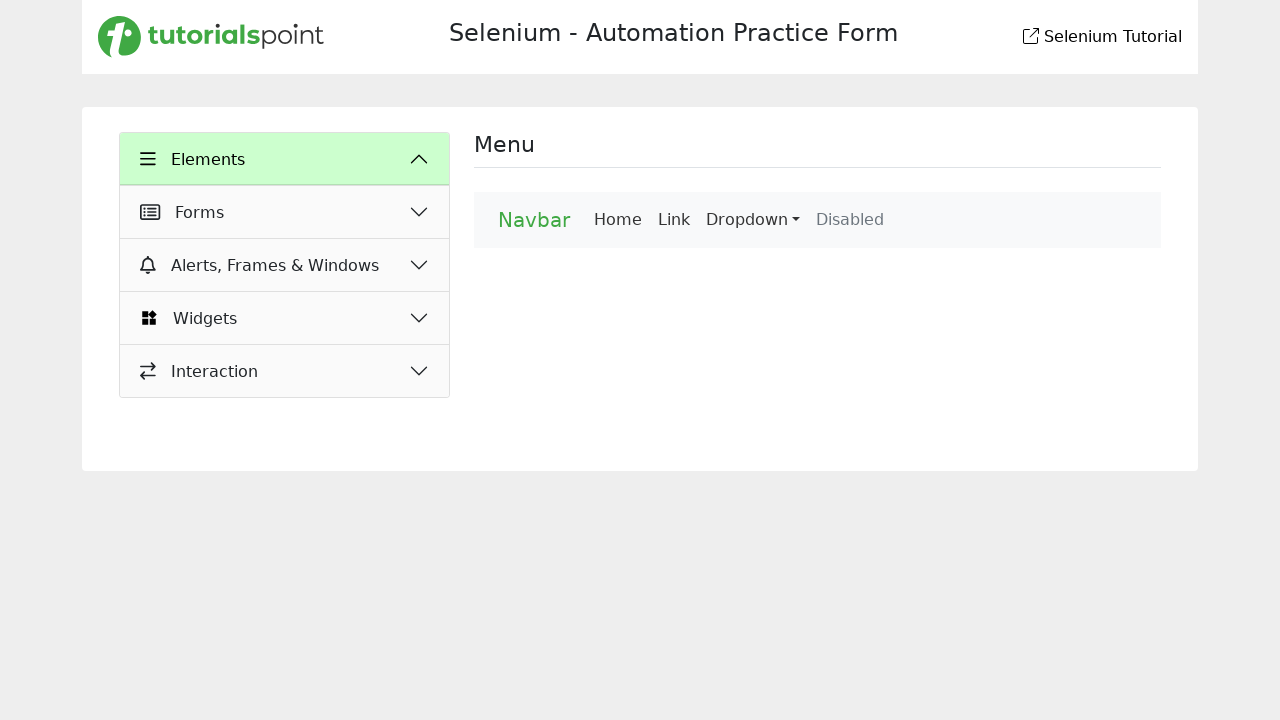